Tests browser navigation history functionality by visiting two pages, then using the back and forward browser controls to navigate between them.

Starting URL: http://www.glowing.com

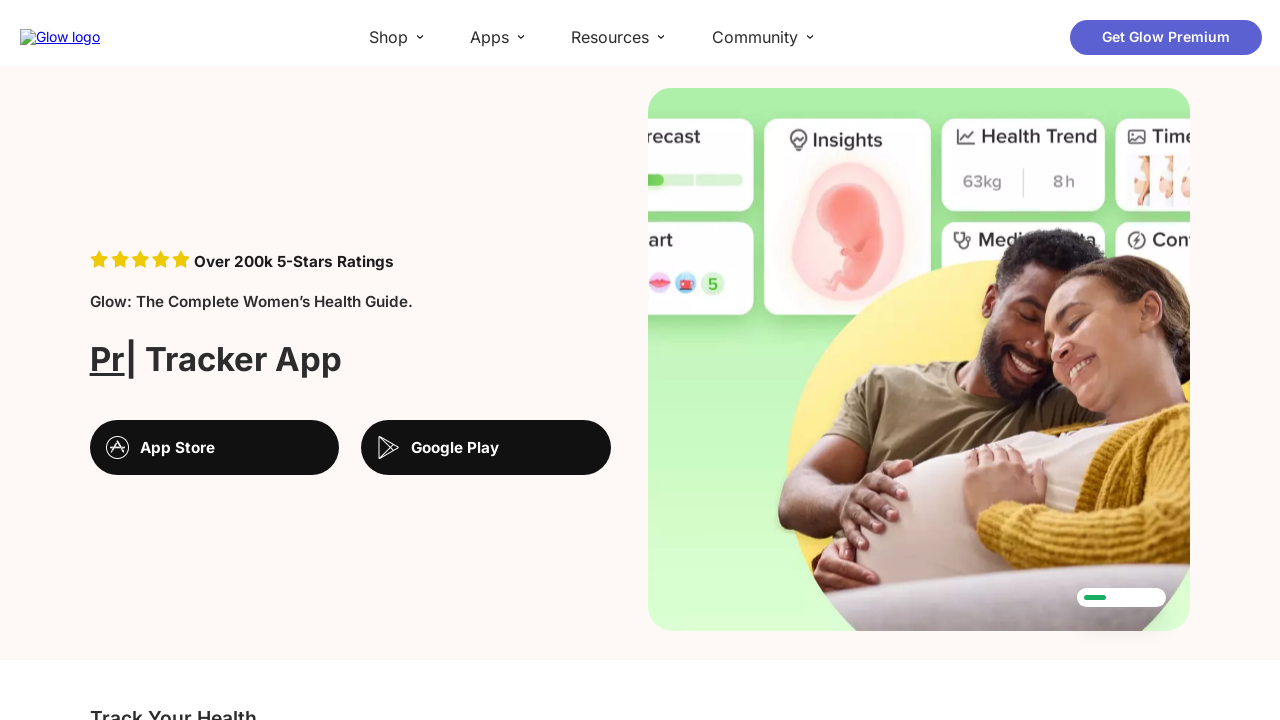

Navigated to community page at http://www.glowing.com/community
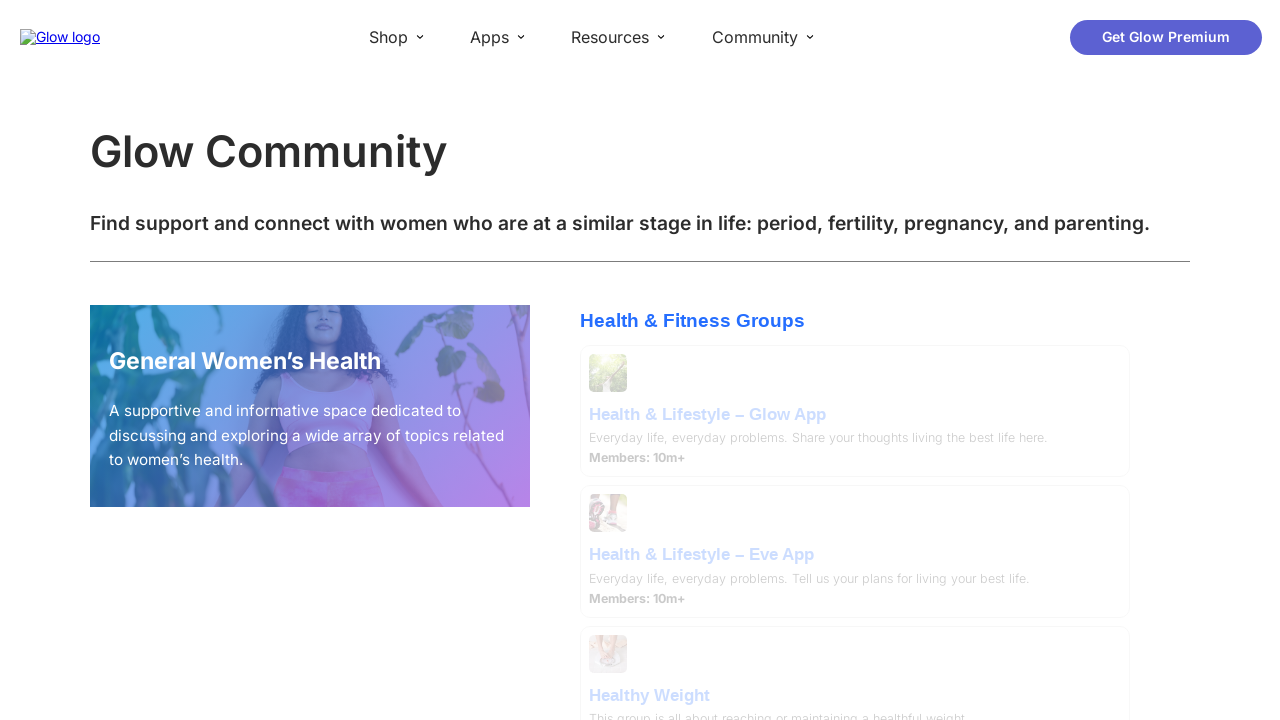

Used browser back button to navigate to previous page
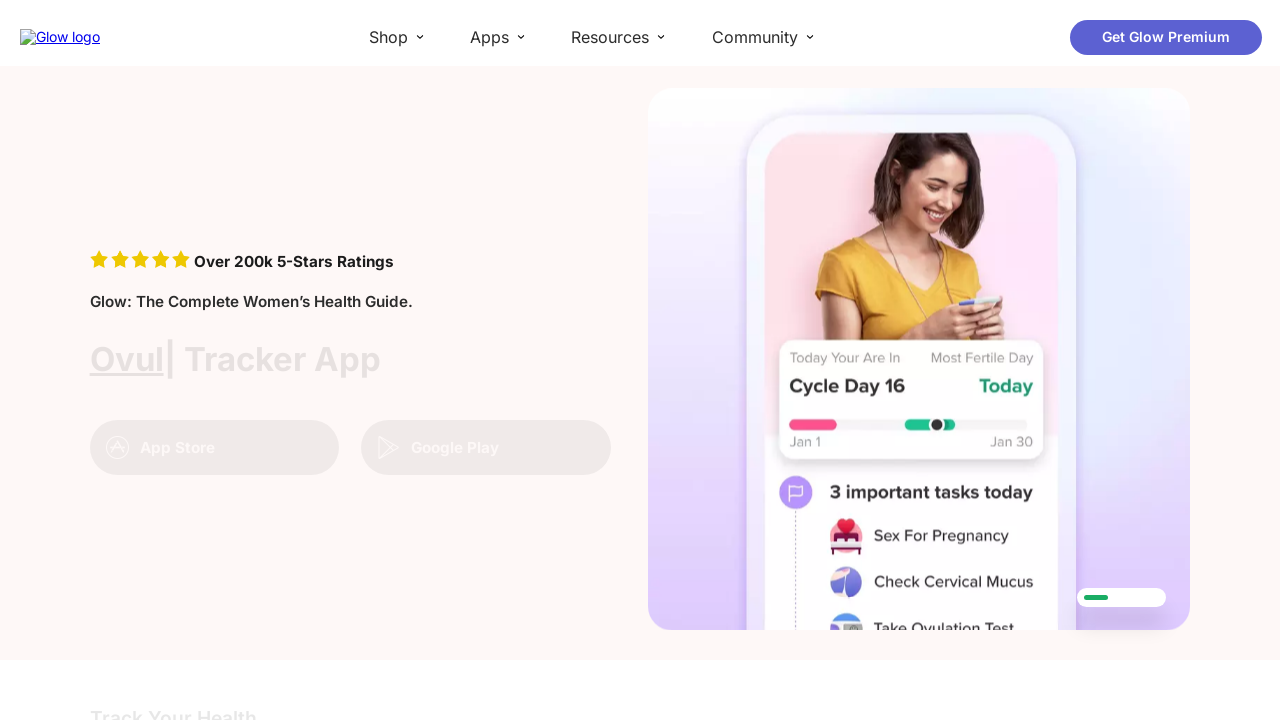

Waited for page load to complete after back navigation
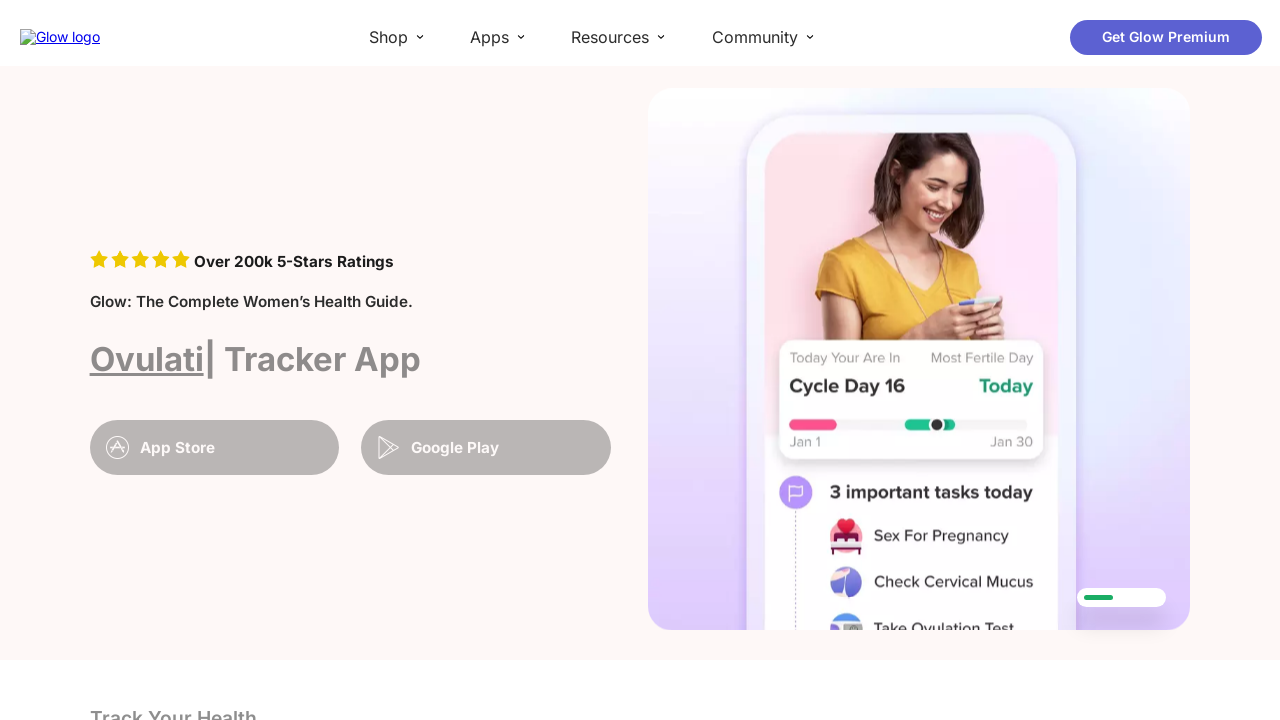

Used browser forward button to navigate to community page
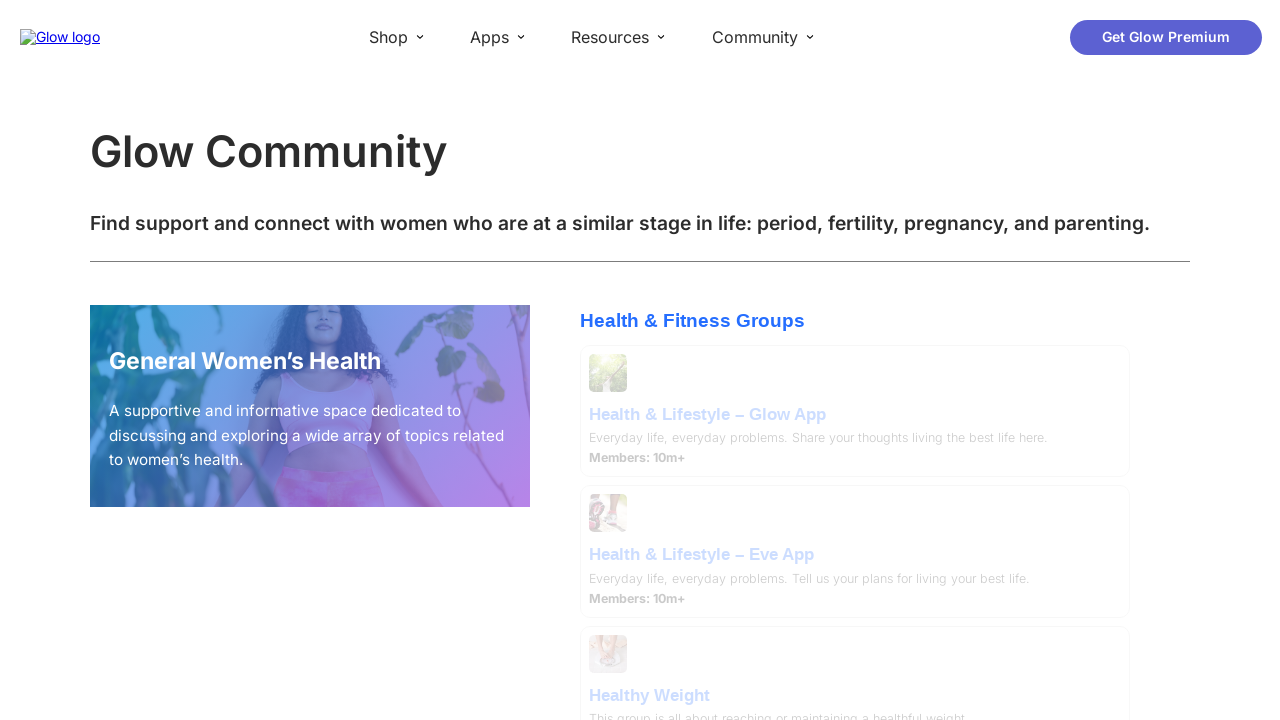

Waited for page load to complete after forward navigation
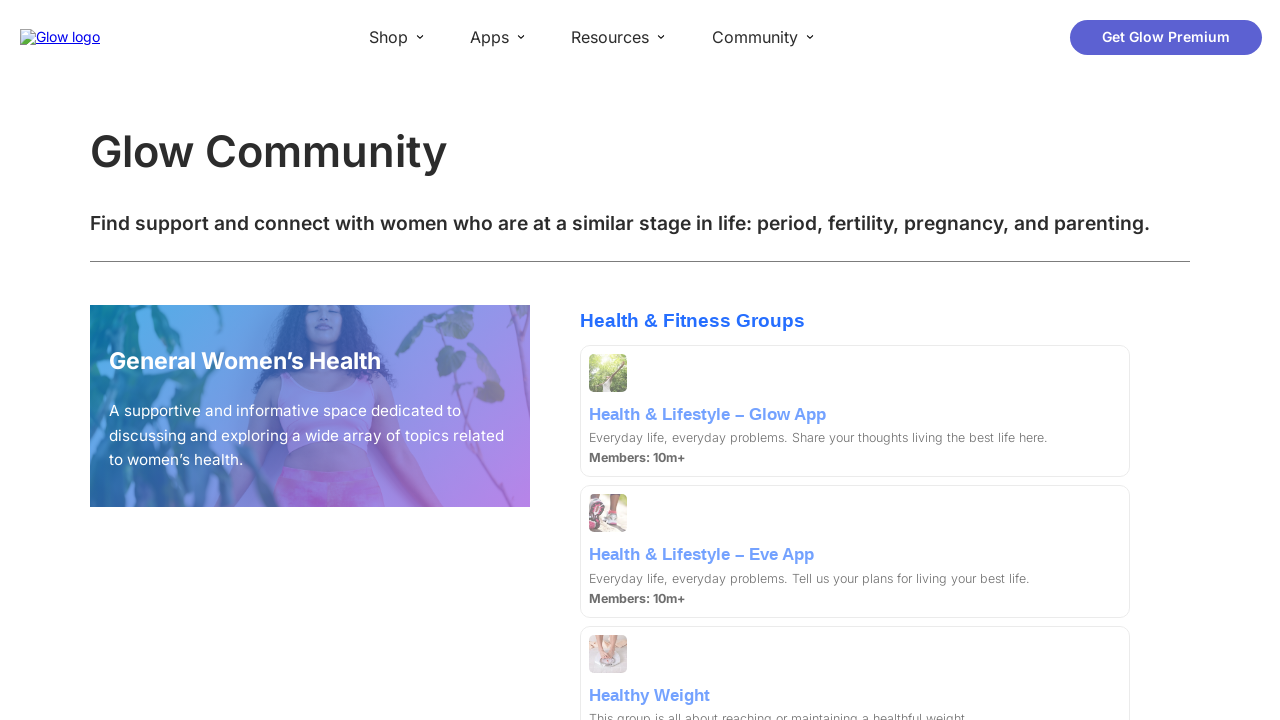

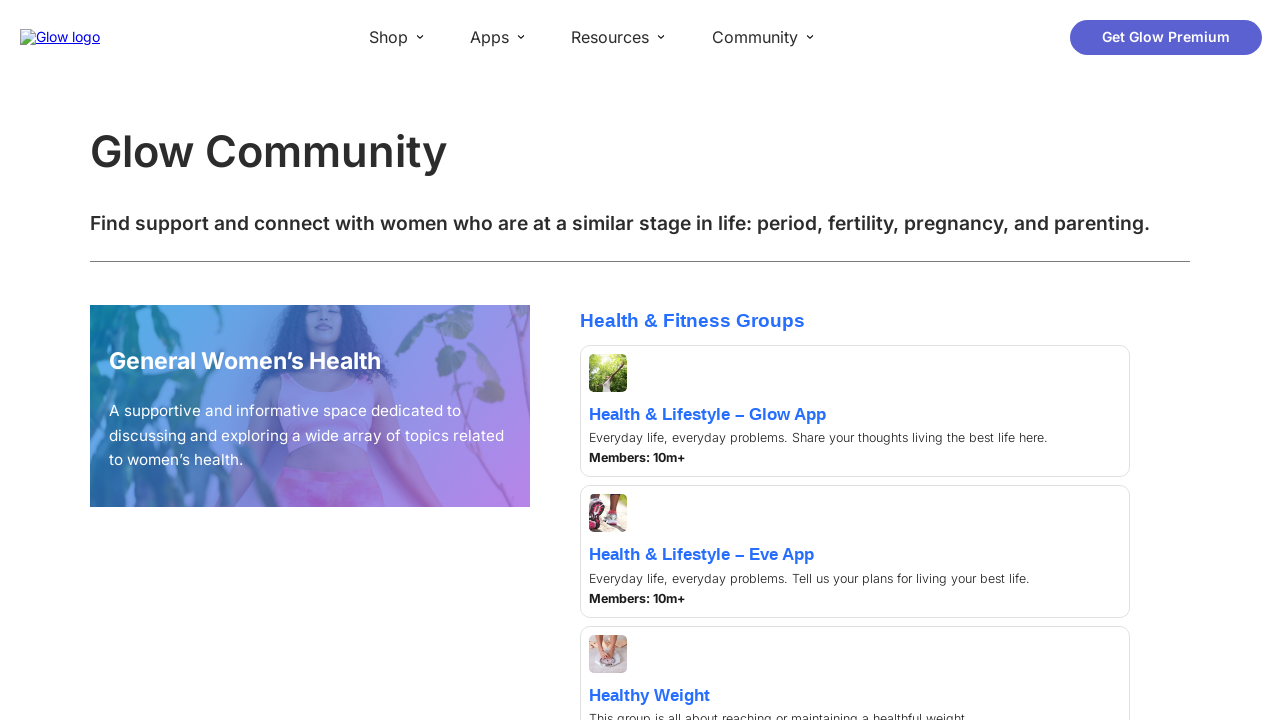